Tests a practice form on Rahul Shetty Academy by filling various form fields including email, password, checkbox, dropdown selection, radio button, and submitting the form.

Starting URL: https://rahulshettyacademy.com/angularpractice/

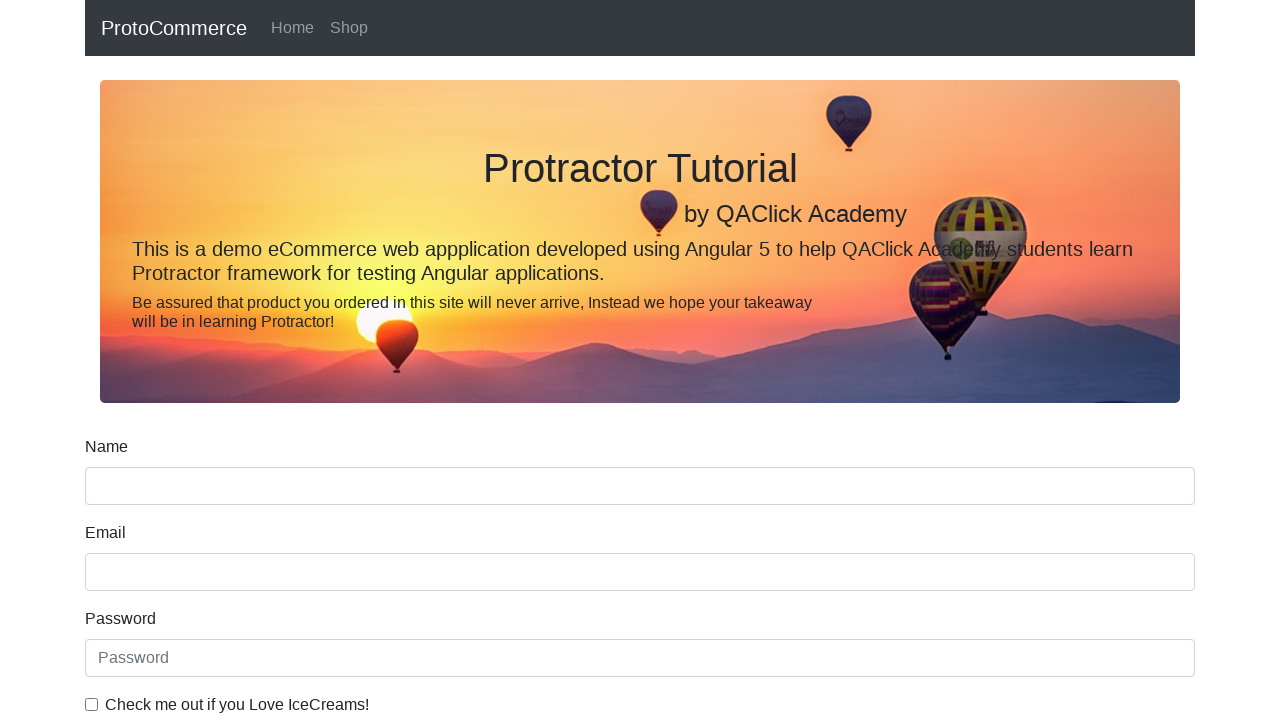

Filled email field with 'vijay@gmail.com' on input[name='email']
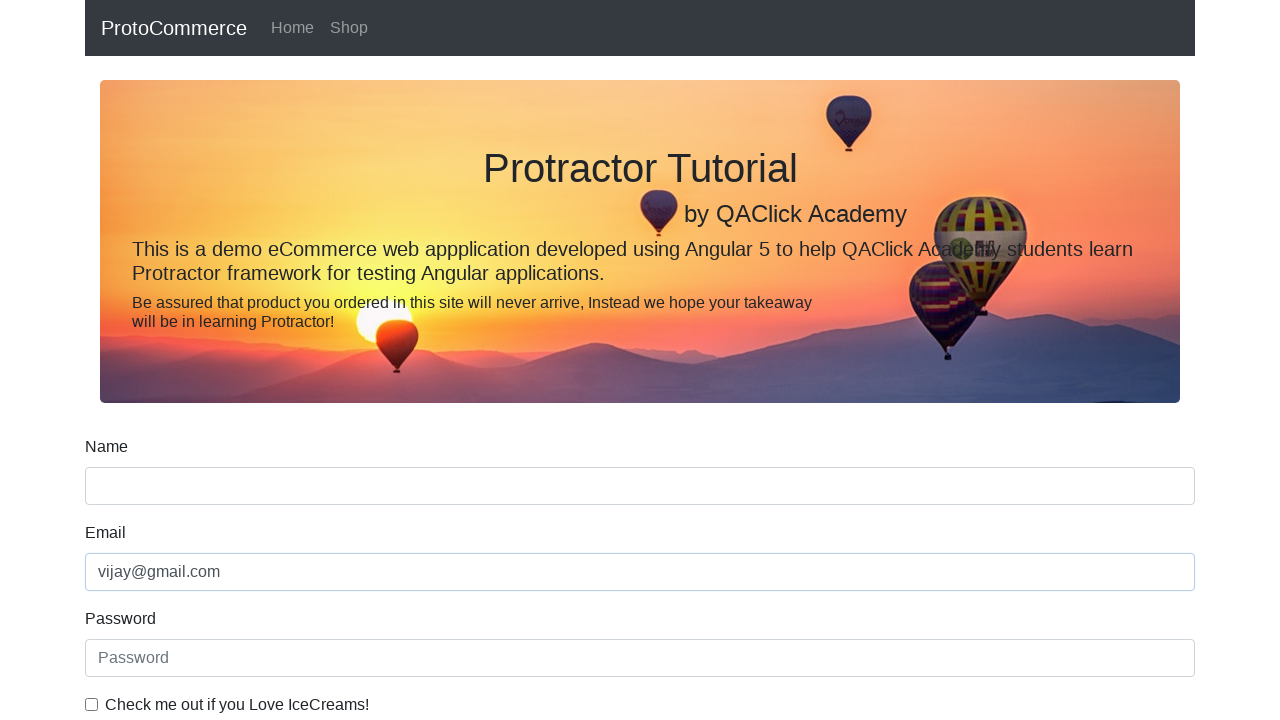

Filled password field with 'secretpassword' on #exampleInputPassword1
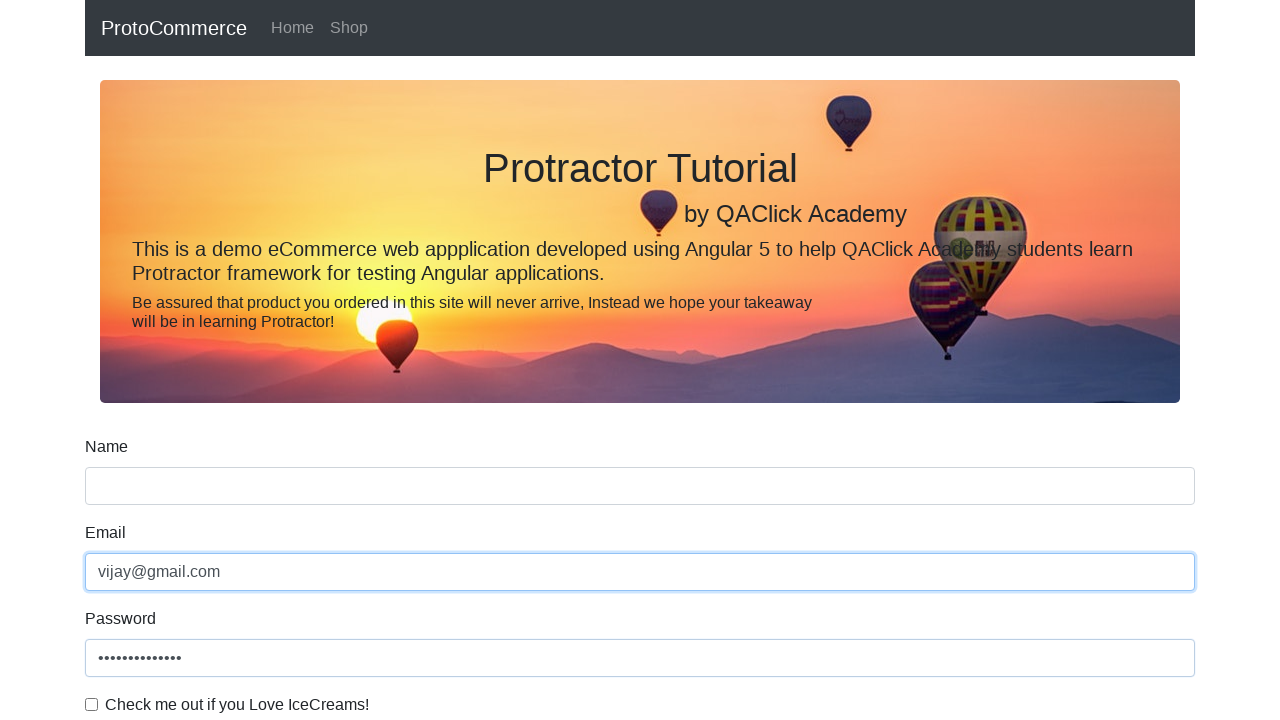

Checked the checkbox at (92, 704) on #exampleCheck1
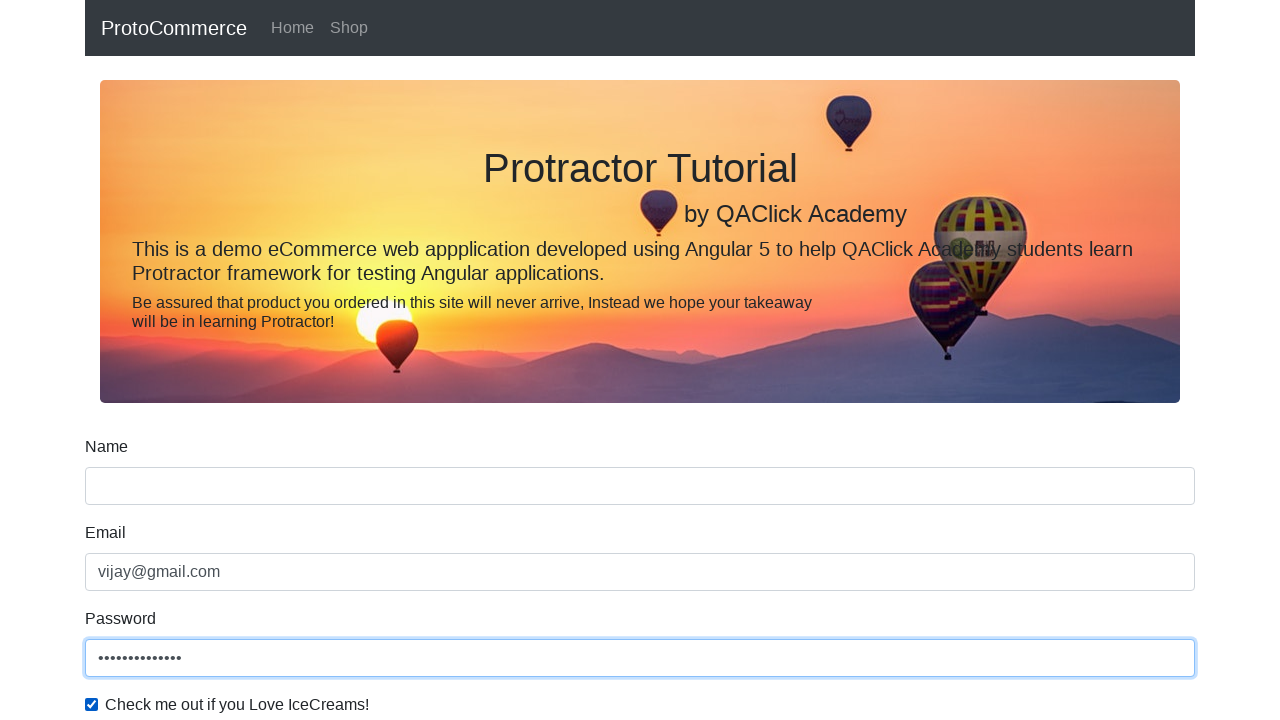

Selected 'Male' from gender dropdown on #exampleFormControlSelect1
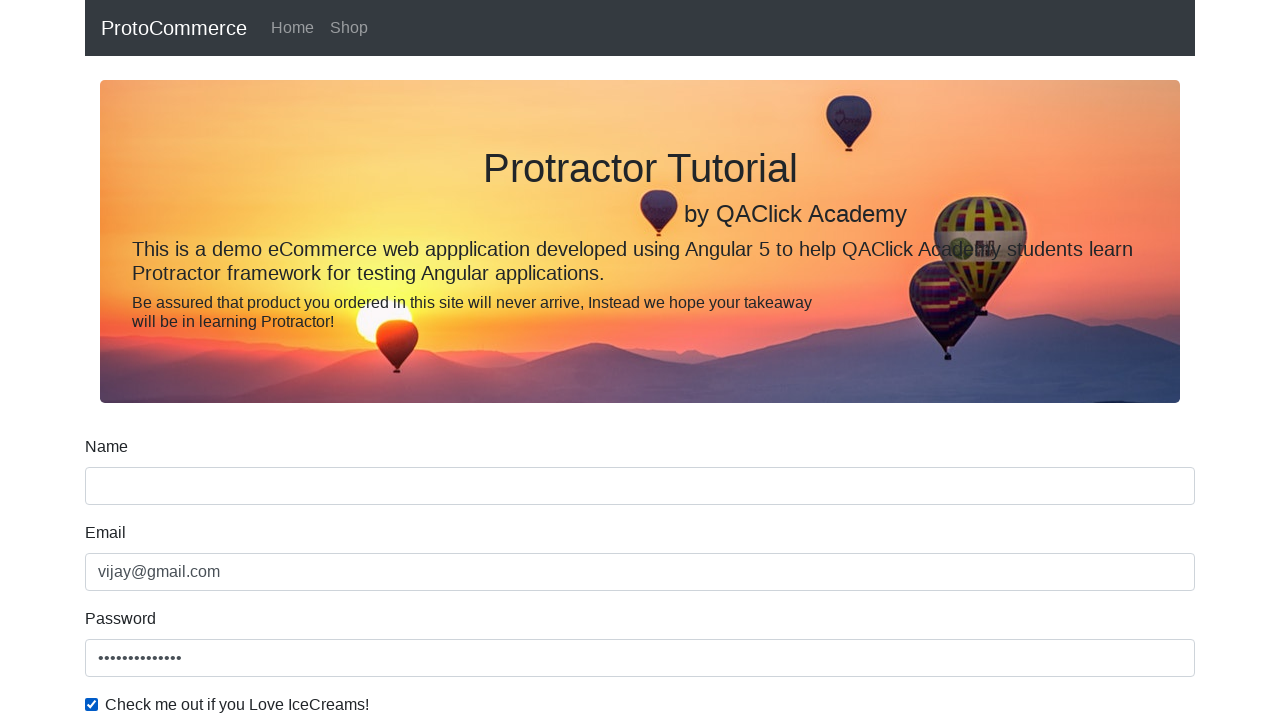

Selected radio button option2 at (326, 360) on input[value='option2']
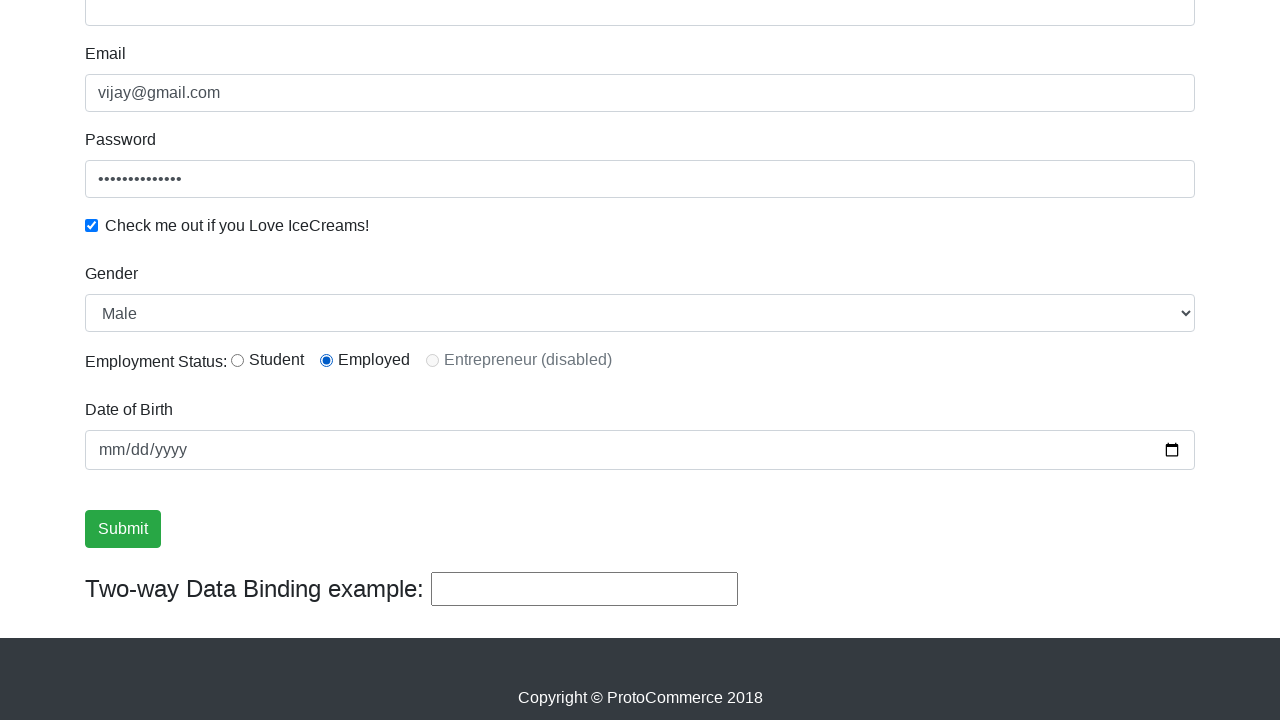

Clicked submit button to submit the form at (123, 529) on input[value='Submit']
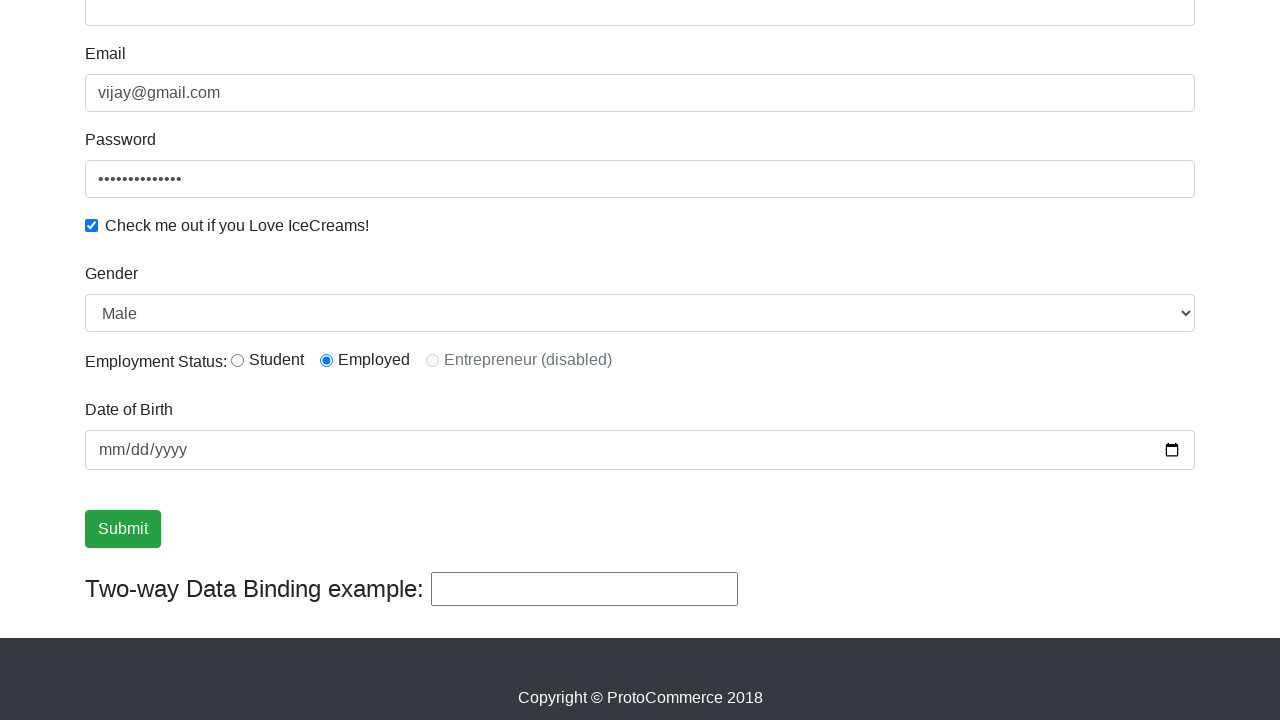

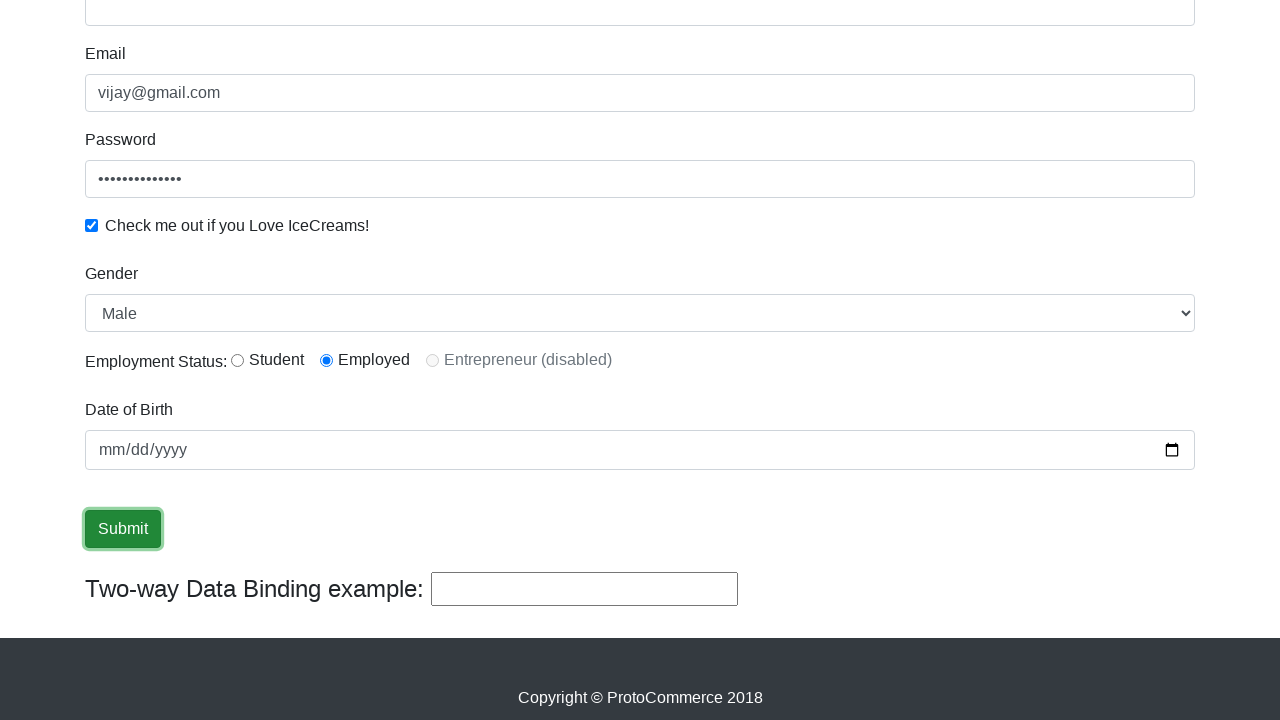